Tests radio button selection by clicking on the user type radio button

Starting URL: https://rahulshettyacademy.com/loginpagePractise/

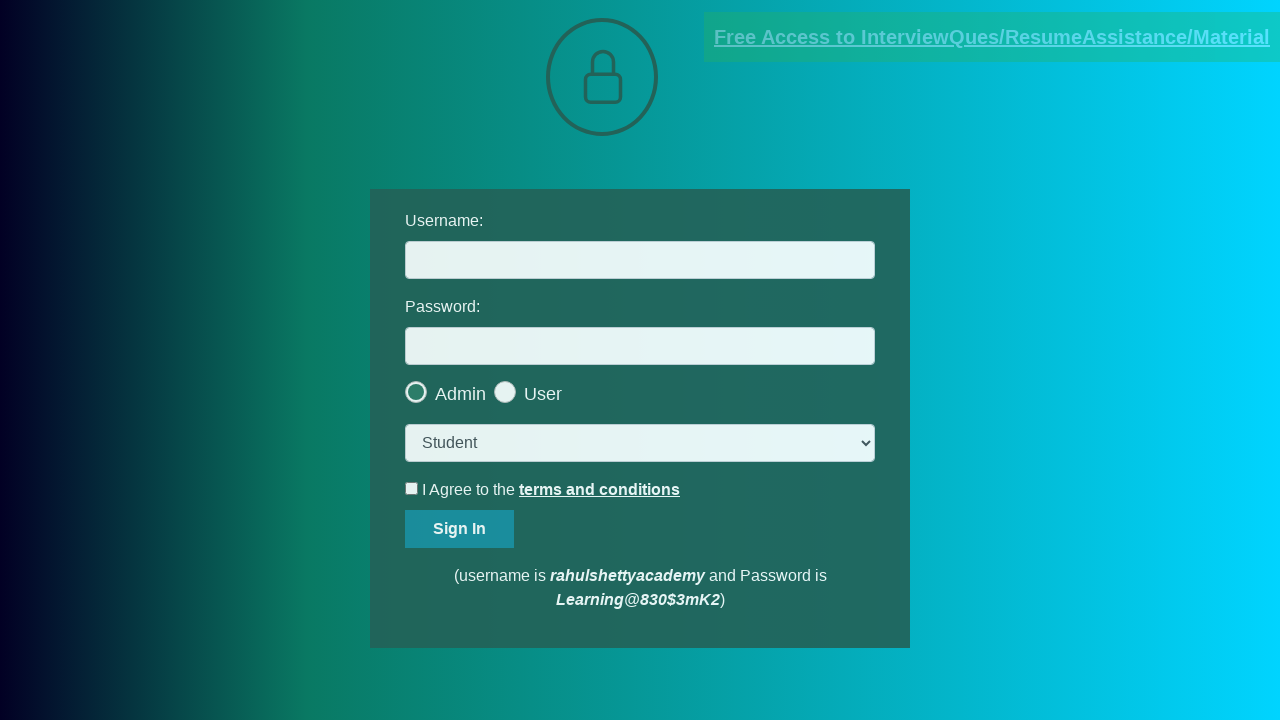

Clicked on the 'user' type radio button at (568, 387) on input[type='radio'][value='user']
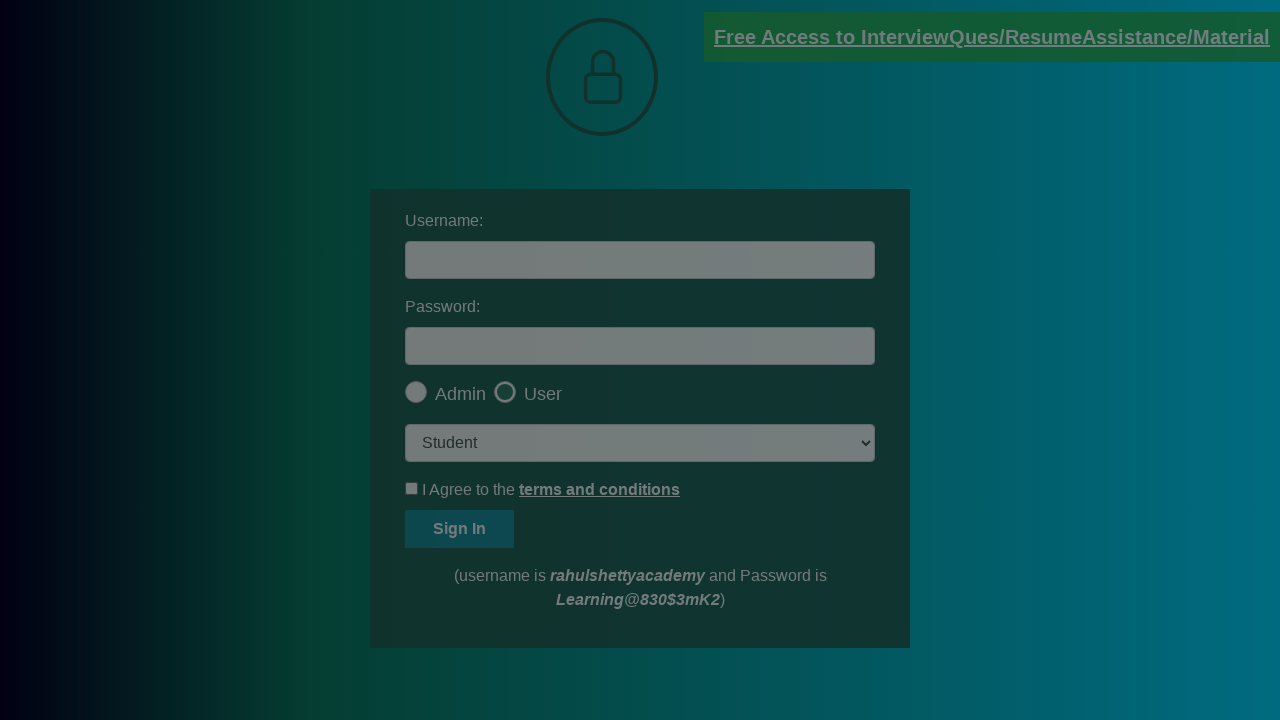

Clicked OK button on the modal at (698, 144) on #okayBtn
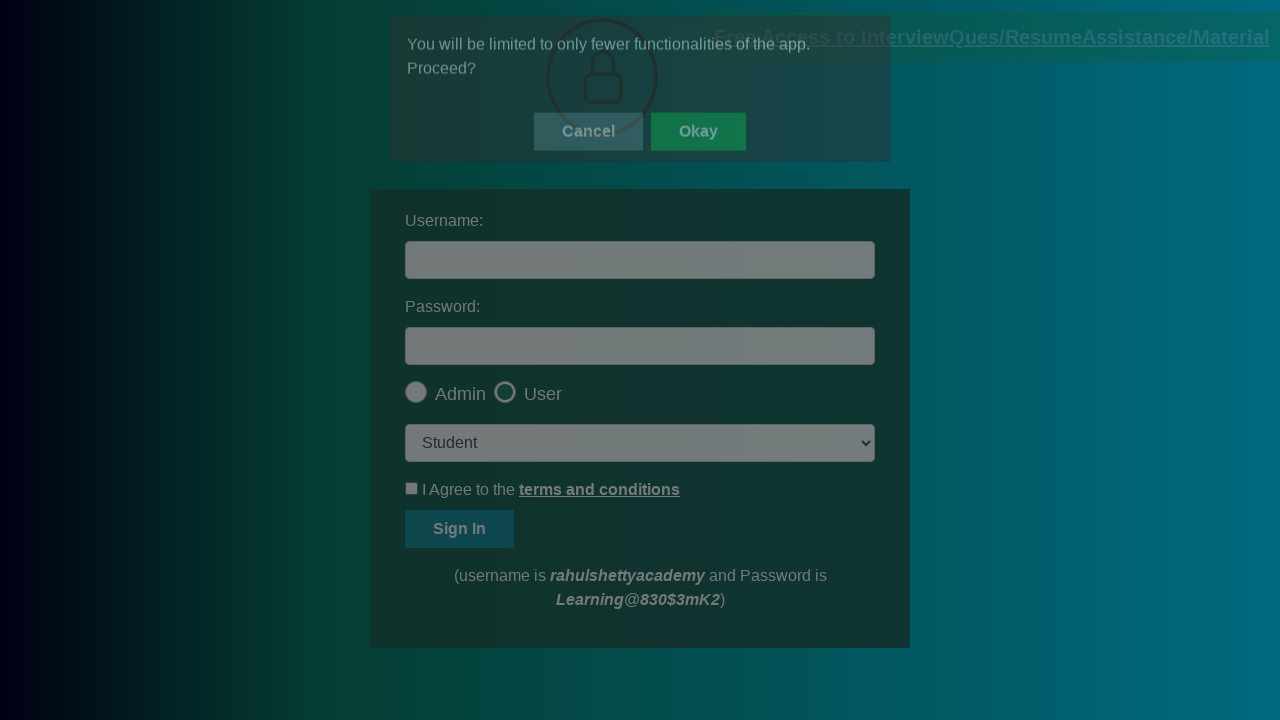

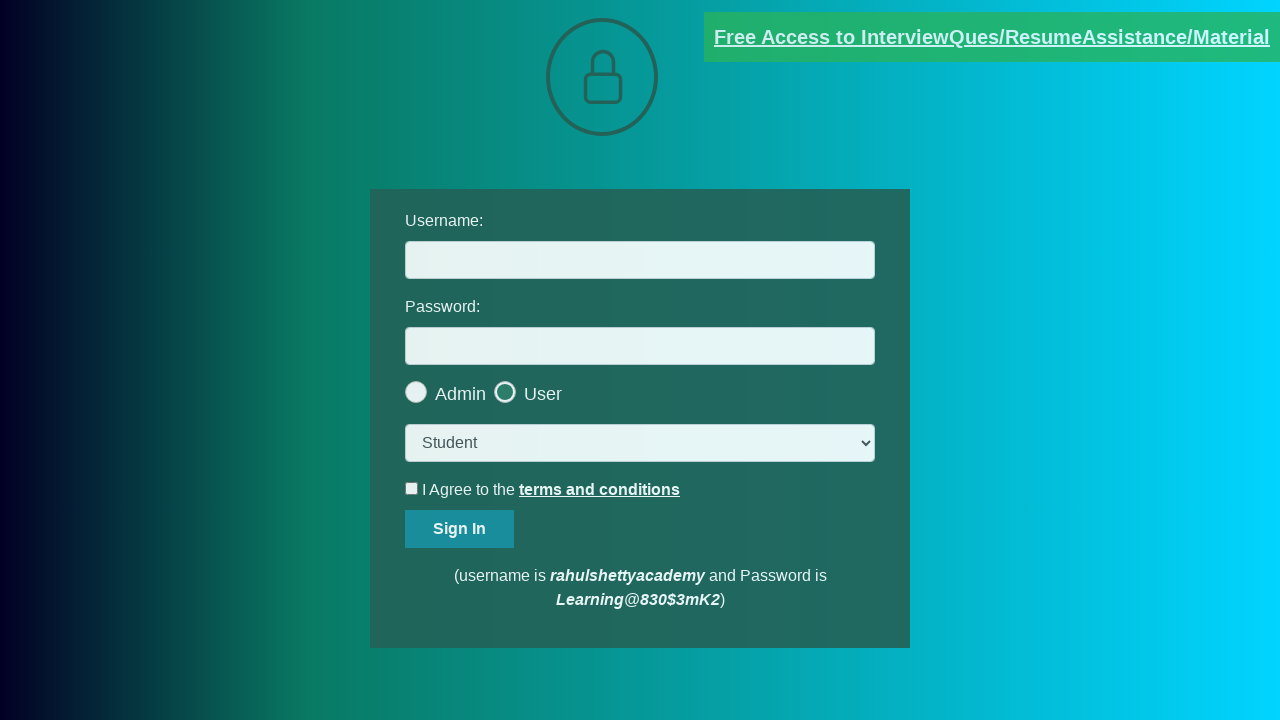